Tests drag and drop functionality by dragging an element from source to target location

Starting URL: https://selenium08.blogspot.com/2020/01/drag-drop.html

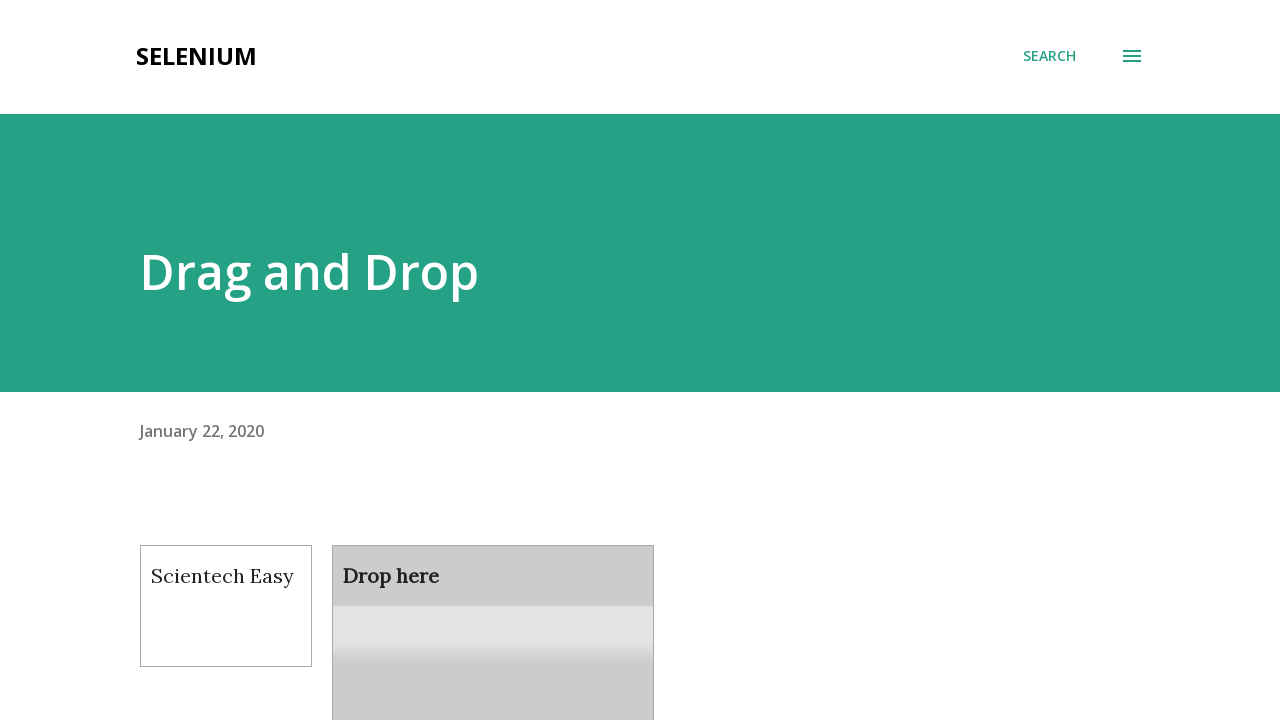

Located draggable element with id 'draggable'
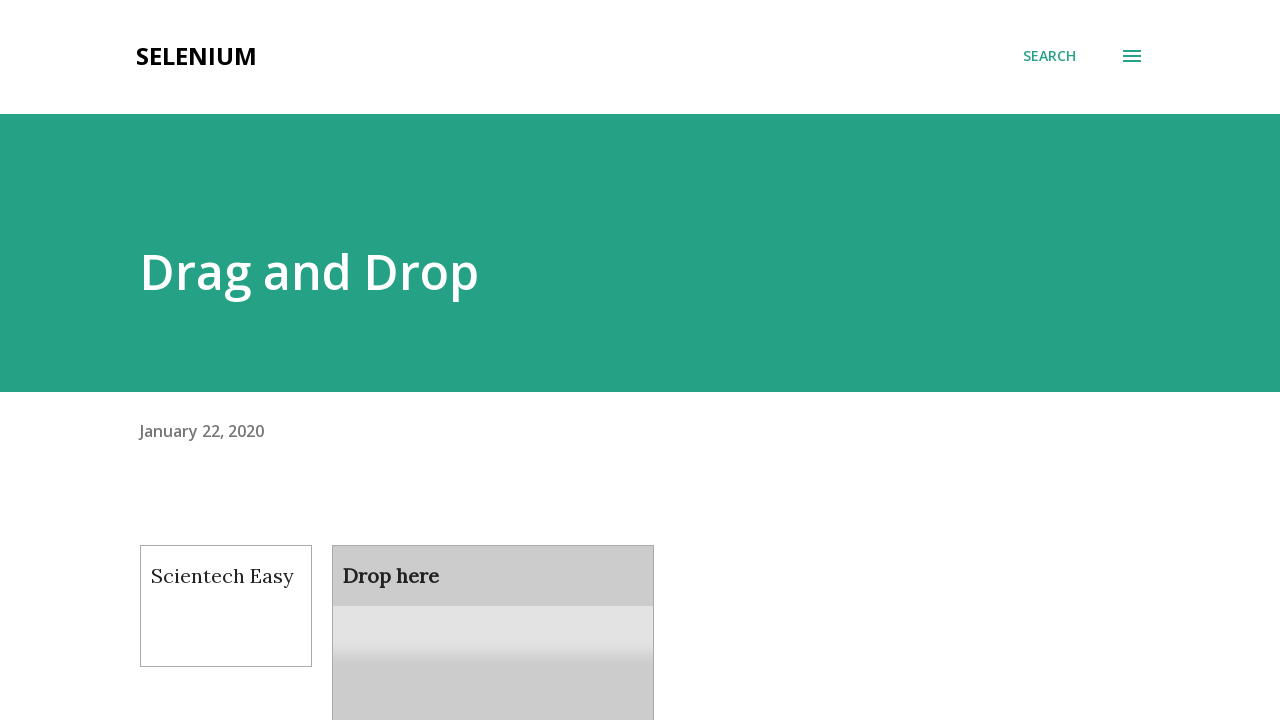

Located droppable element with id 'droppable'
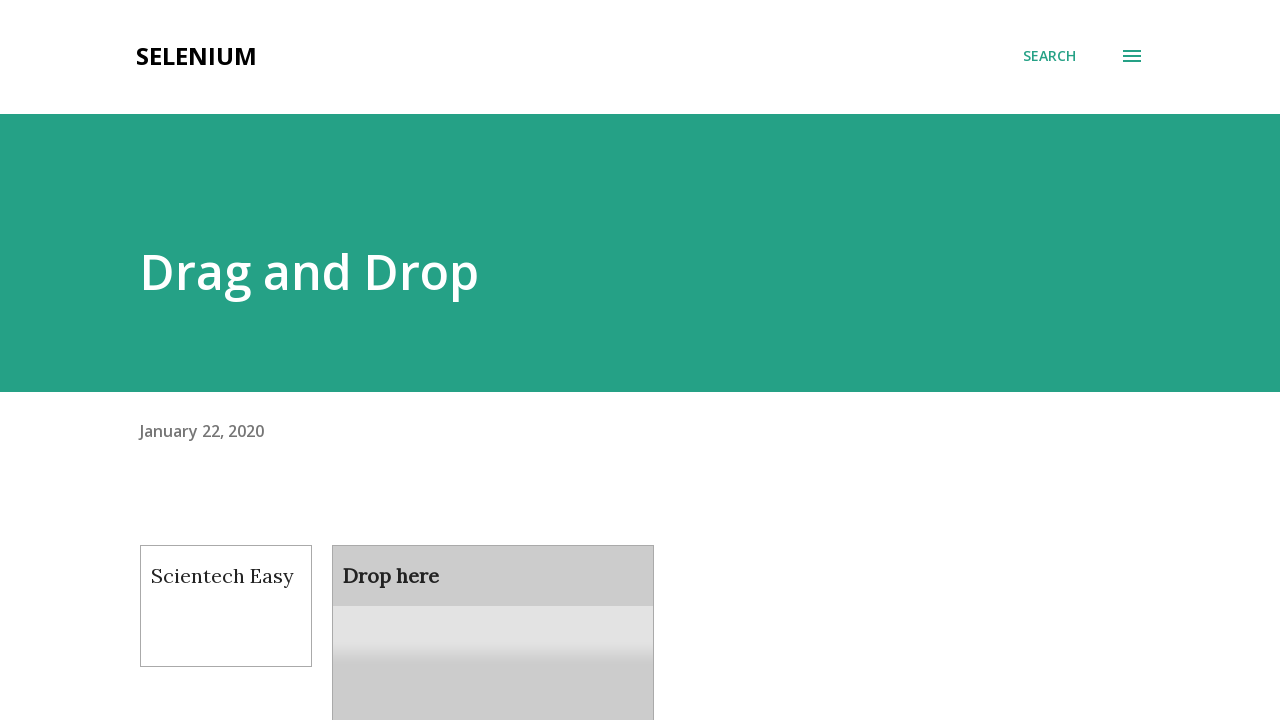

Dragged element from source to target location at (493, 609)
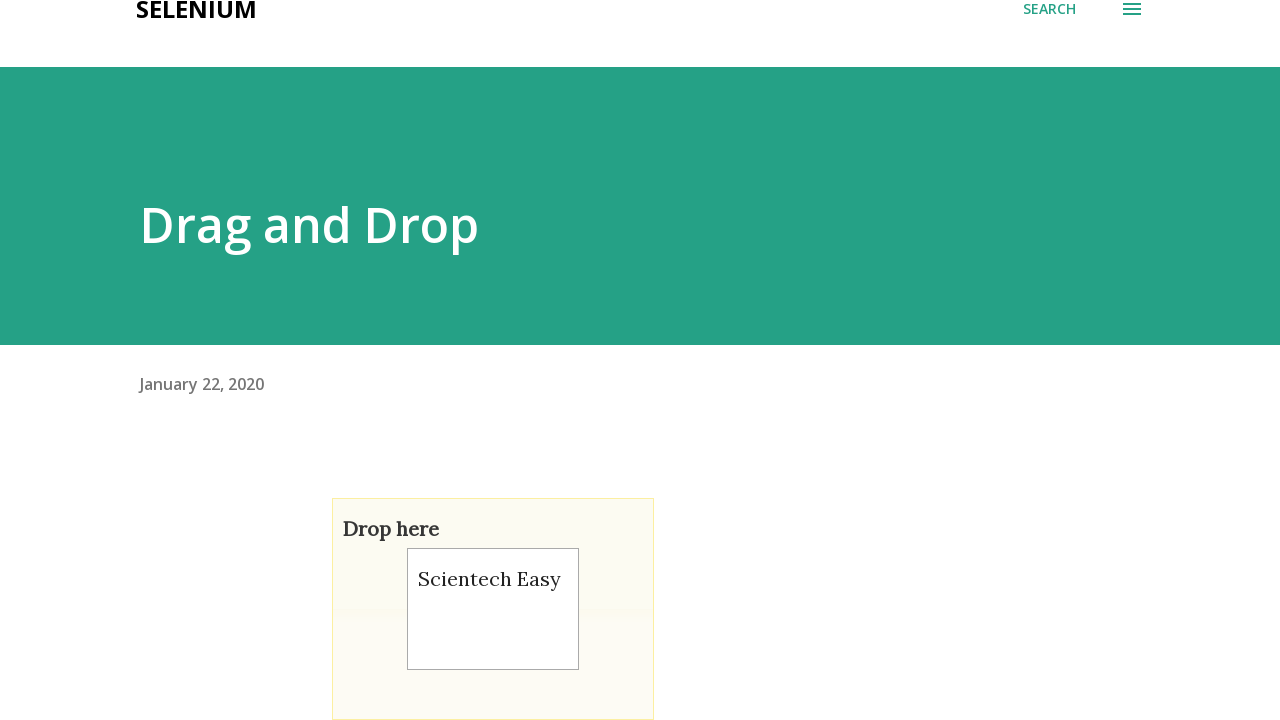

Waited 5 seconds to observe drag and drop result
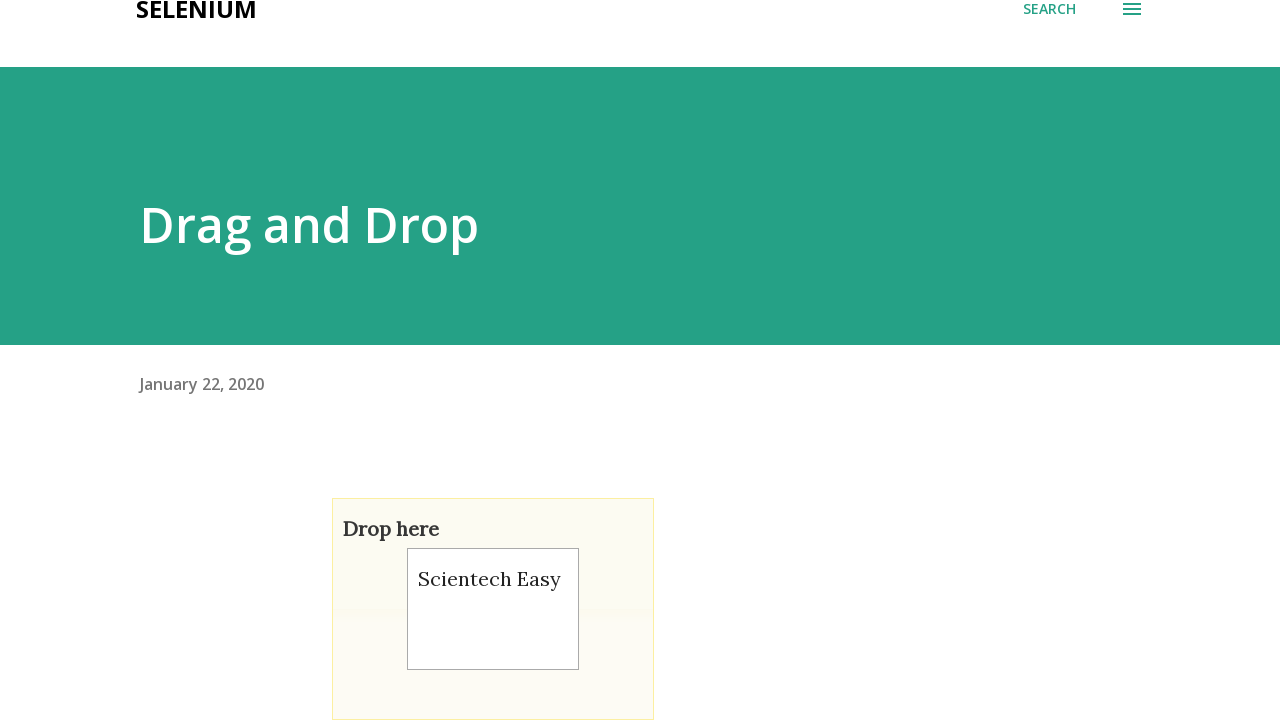

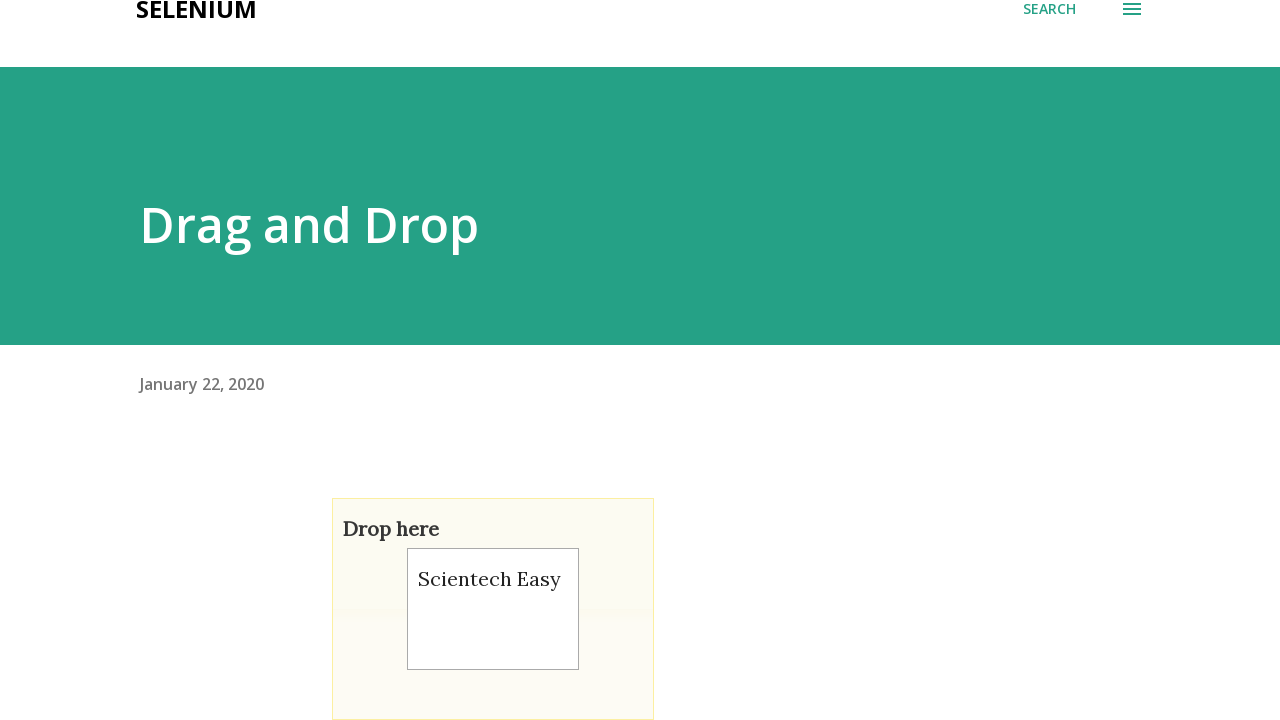